Tests drag and drop slider functionality by navigating to the slider demo page and dragging a slider element to change its value

Starting URL: https://www.lambdatest.com/selenium-playground

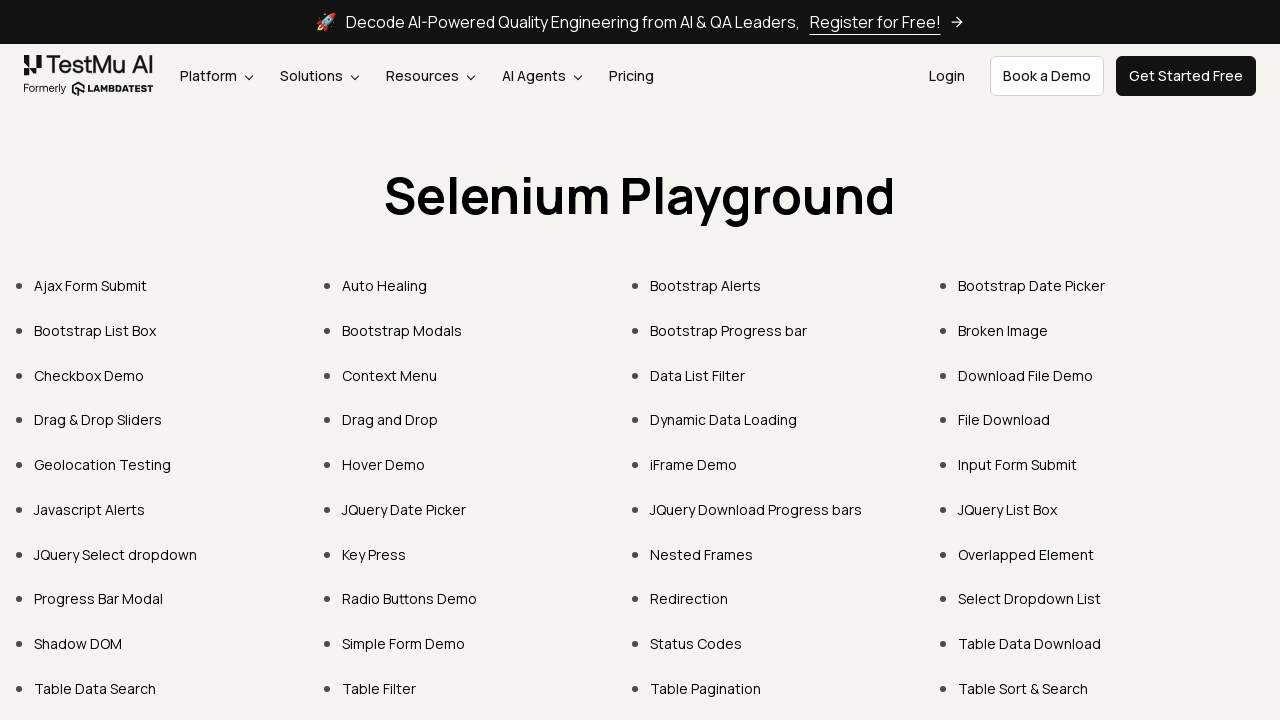

Clicked on 'Drag & Drop Sliders' link at (98, 420) on text=Drag & Drop Sliders
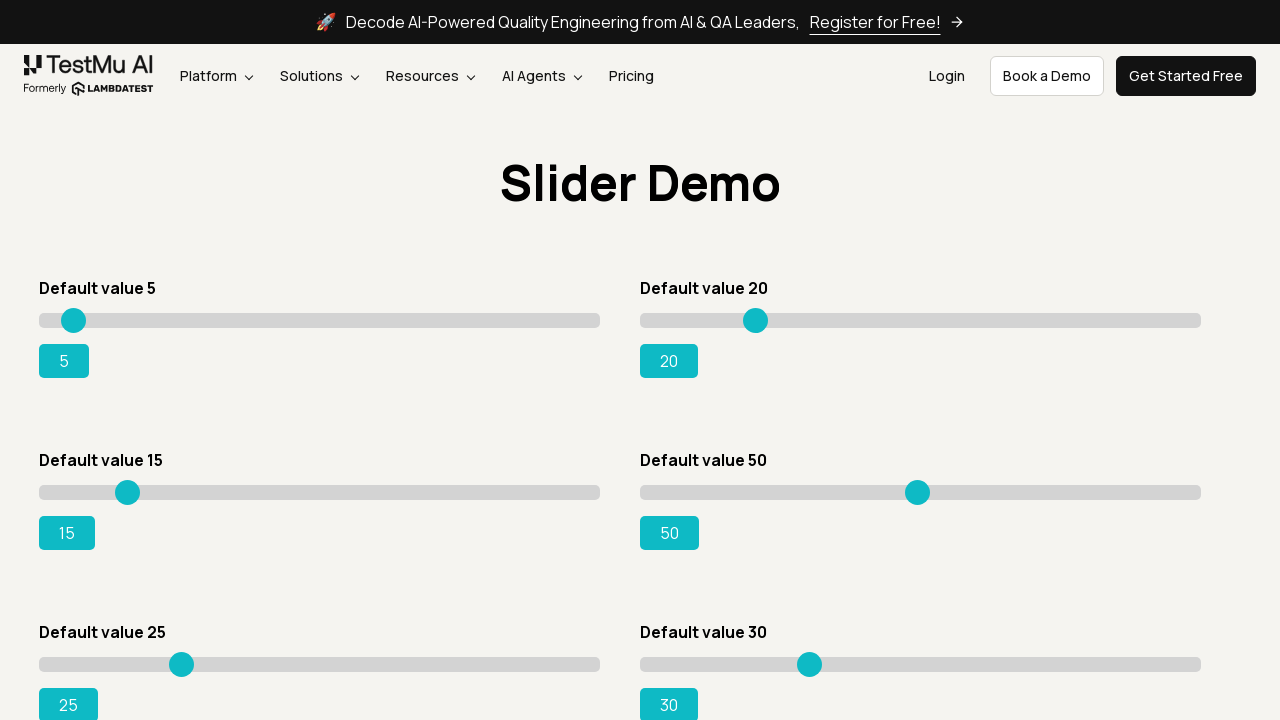

Slider element became visible
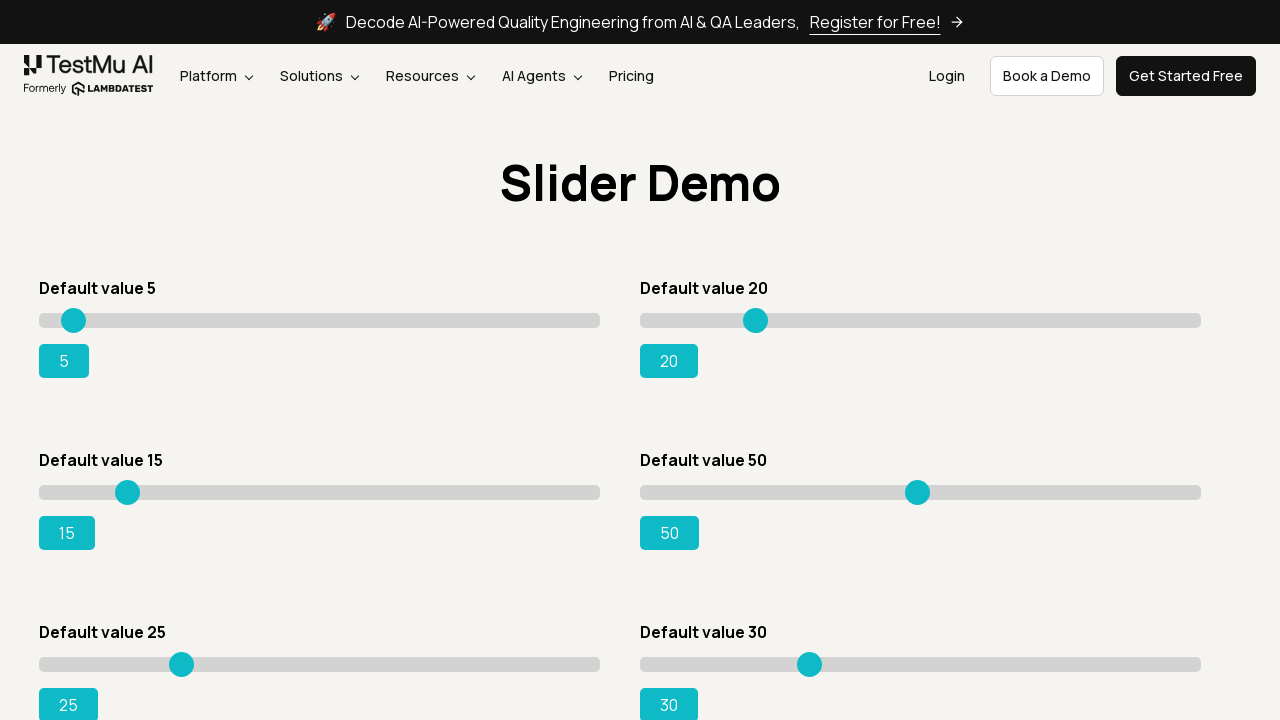

Retrieved slider element and its bounding box
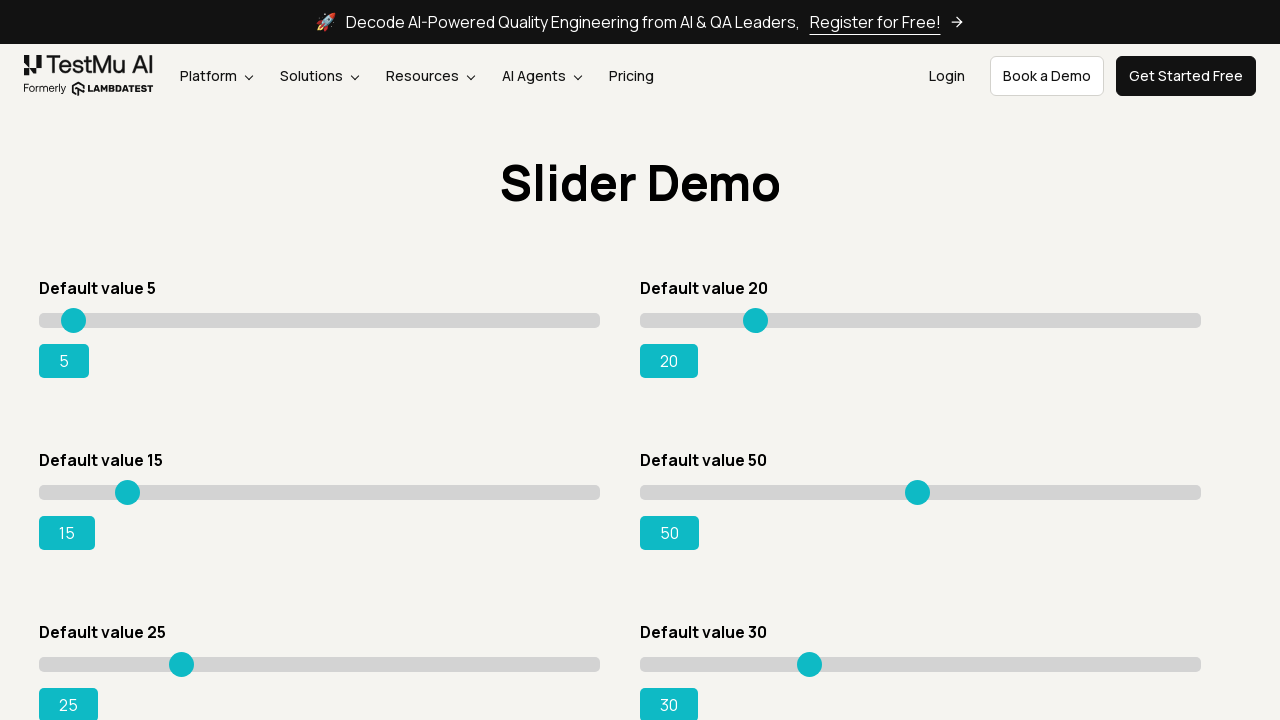

Moved mouse to center of slider element at (320, 492)
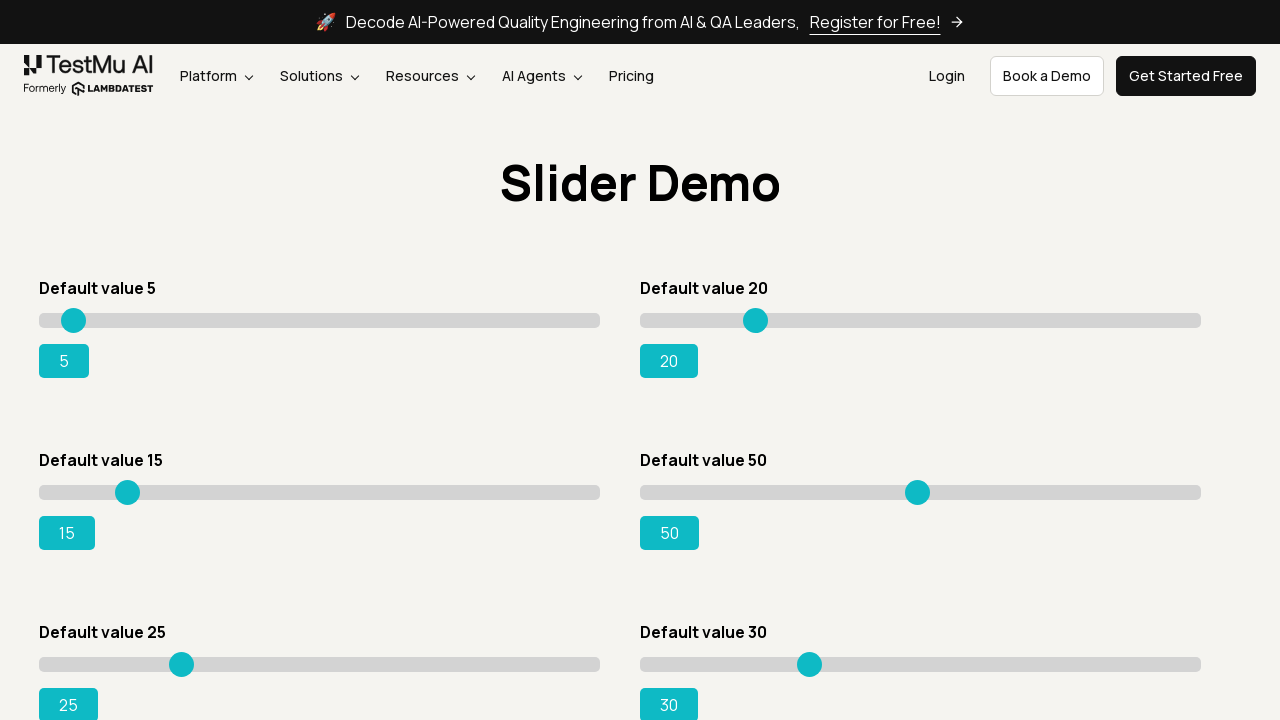

Pressed down mouse button on slider at (320, 492)
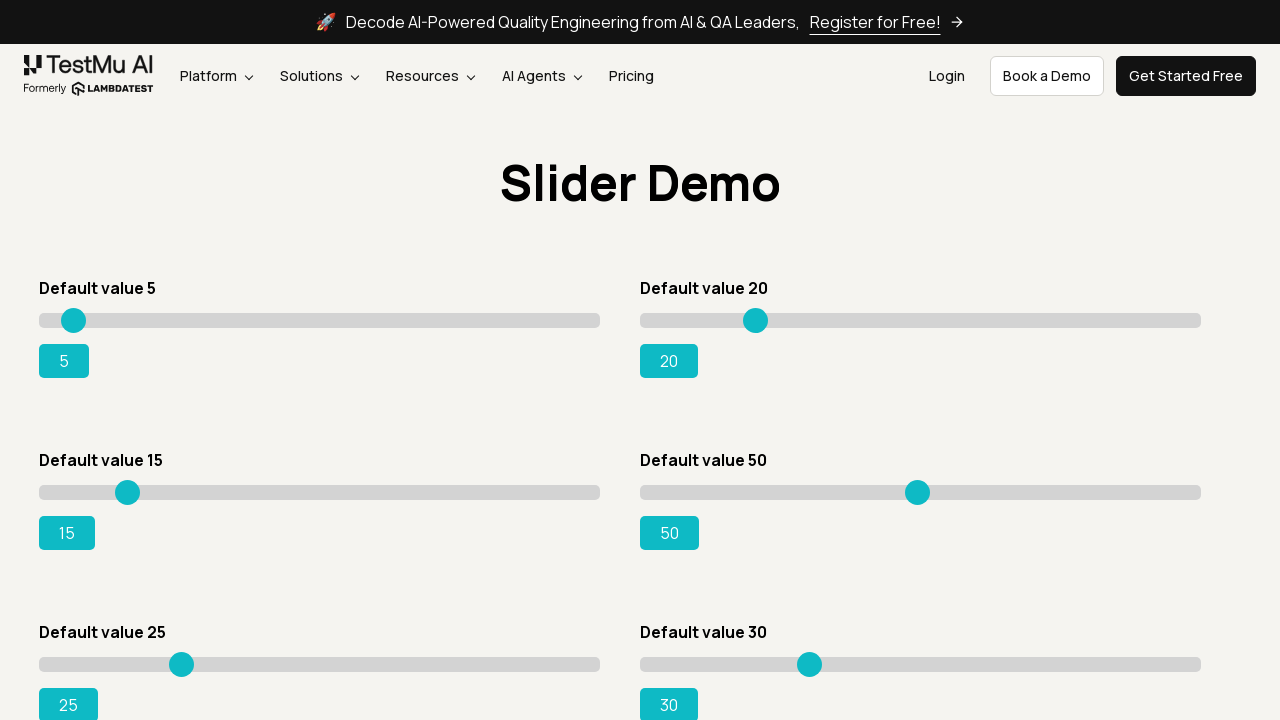

Dragged slider 80 pixels to the right at (400, 492)
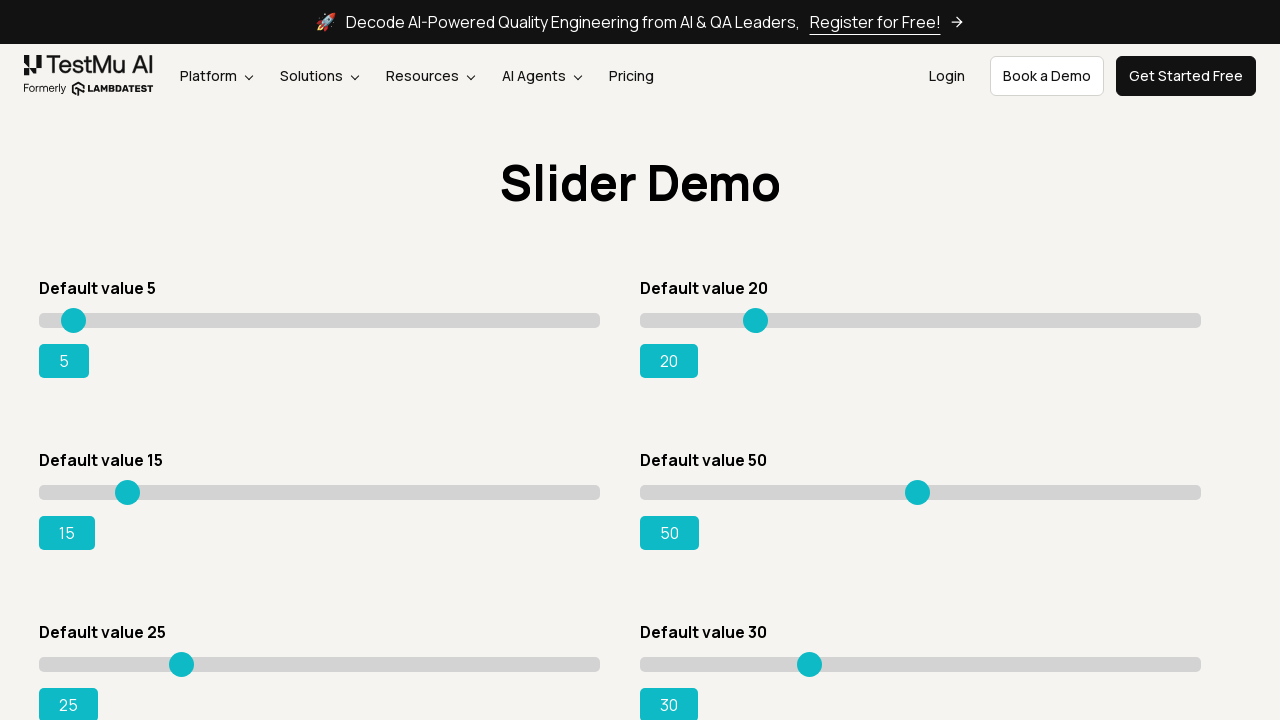

Released mouse button to complete drag operation at (400, 492)
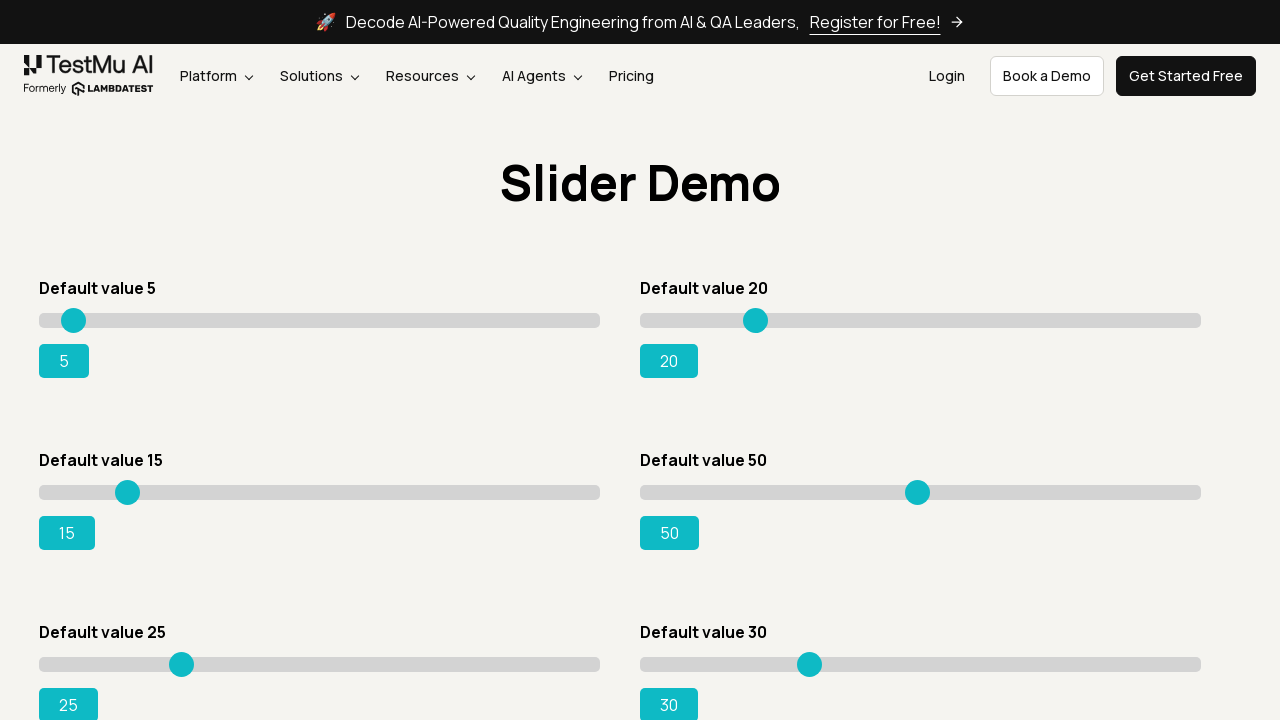

Range value successfully updated after slider drag
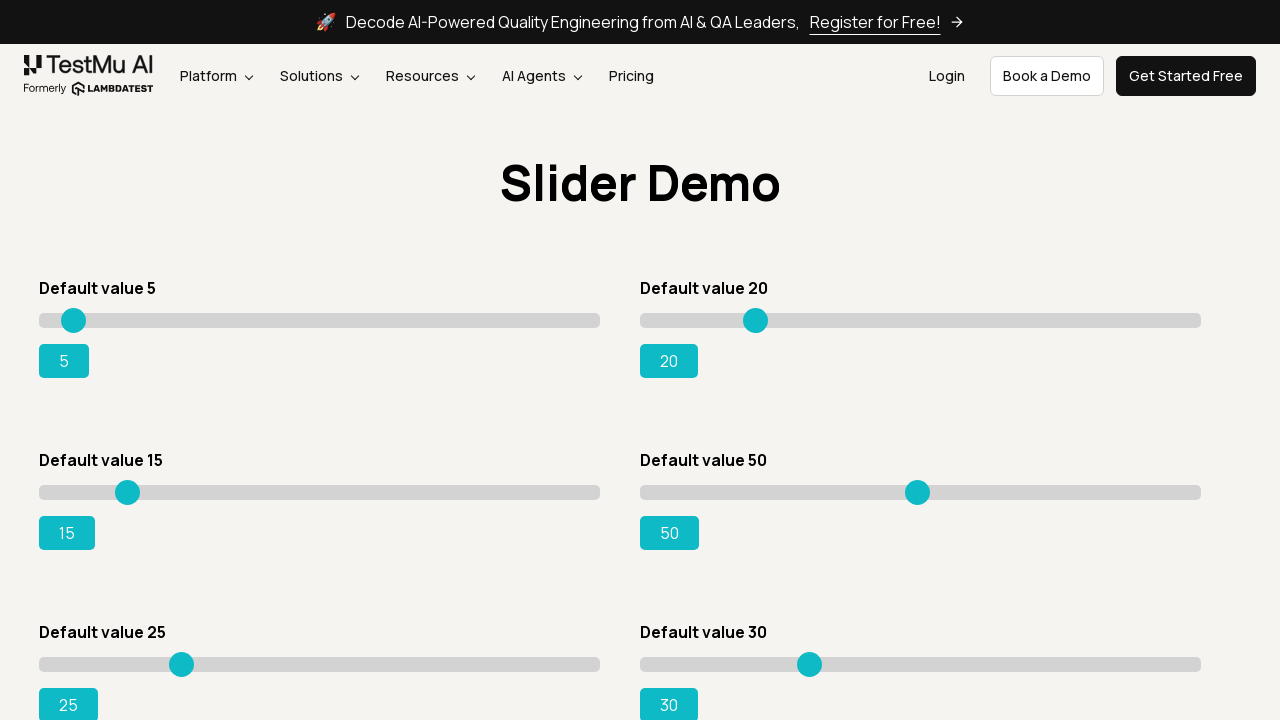

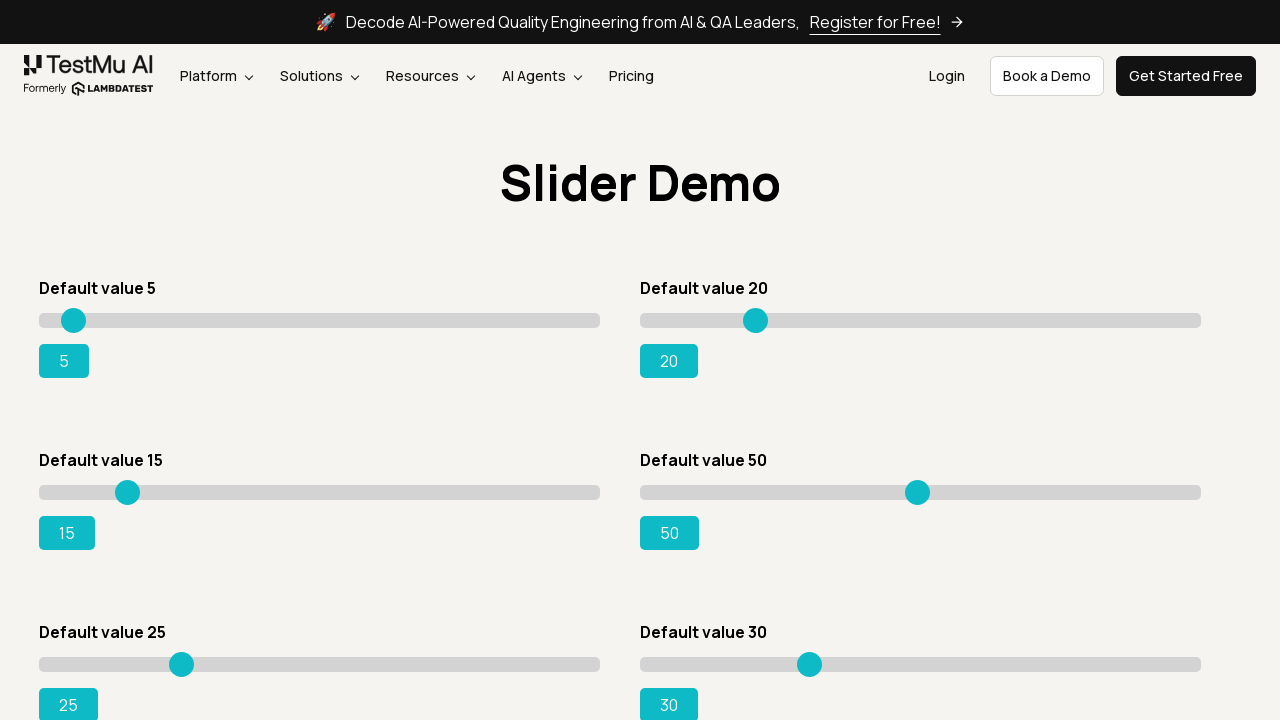